Tests form filling functionality by clicking a specific link, then filling out a form with personal information (first name, last name, city, country) and submitting it.

Starting URL: http://suninjuly.github.io/find_link_text

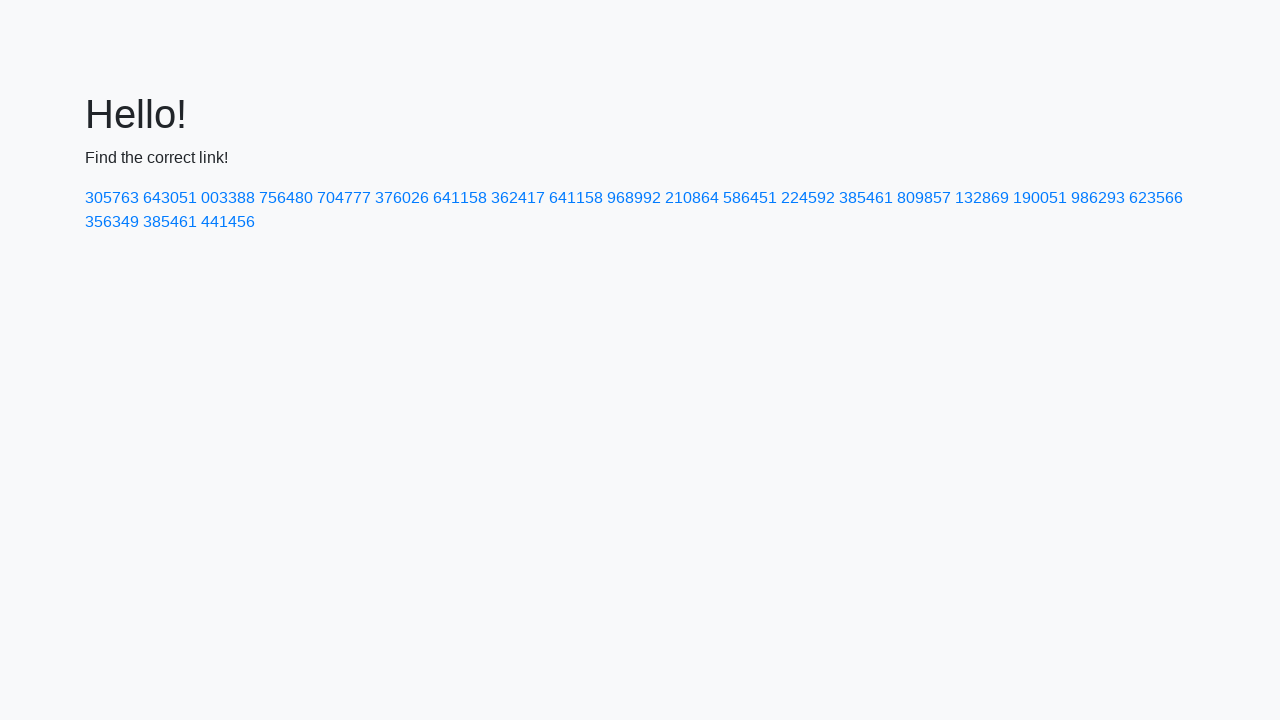

Clicked link with text '224592' at (808, 198) on text=224592
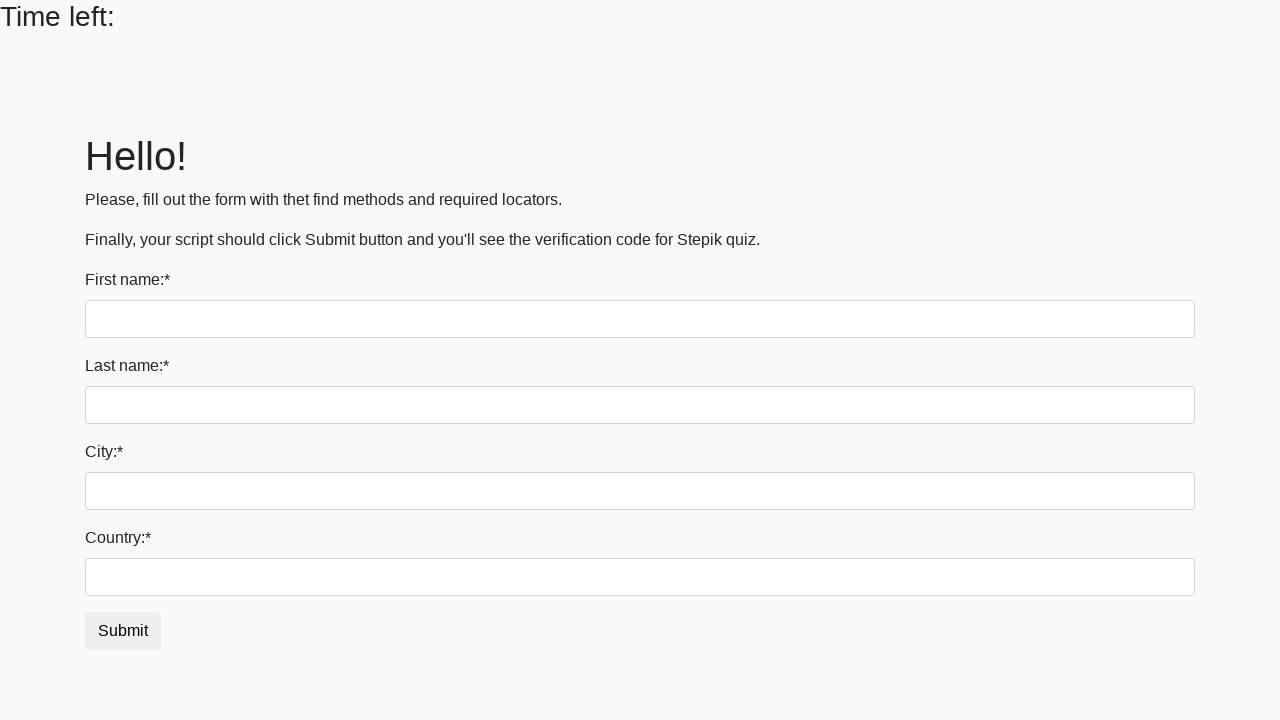

Filled first name field with 'Ivan' on input
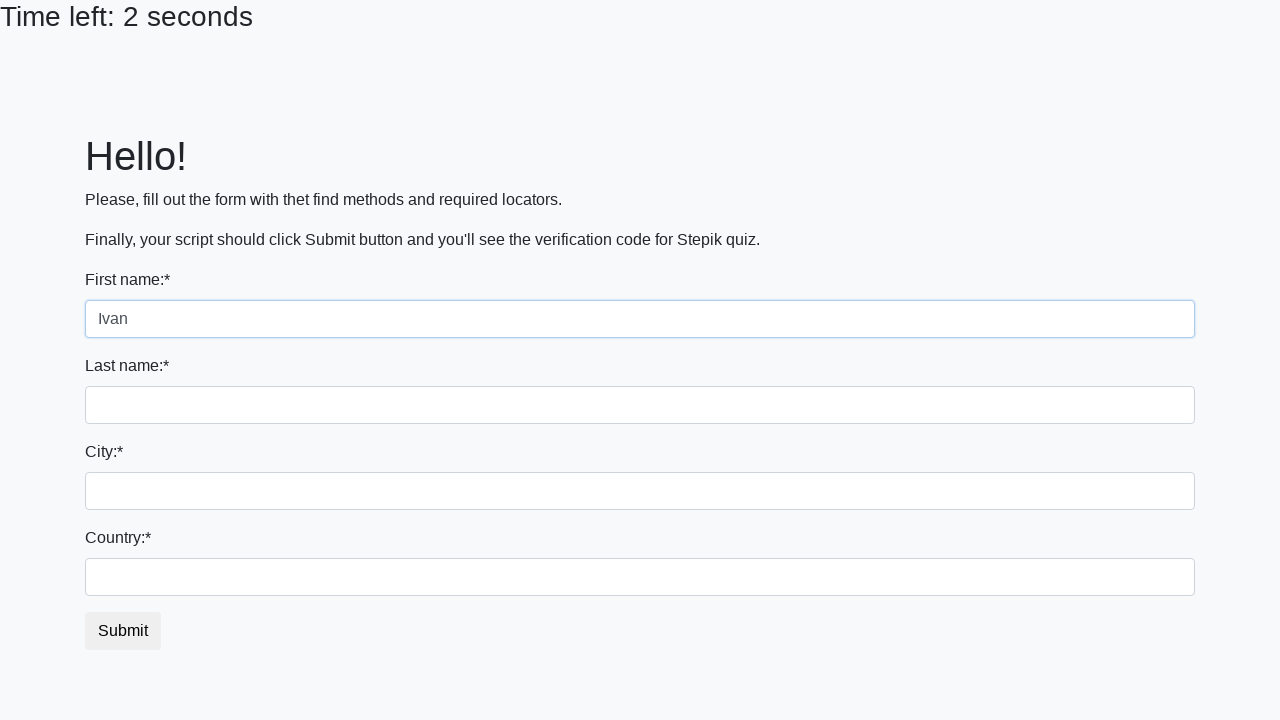

Filled last name field with 'Petrov' on input[name='last_name']
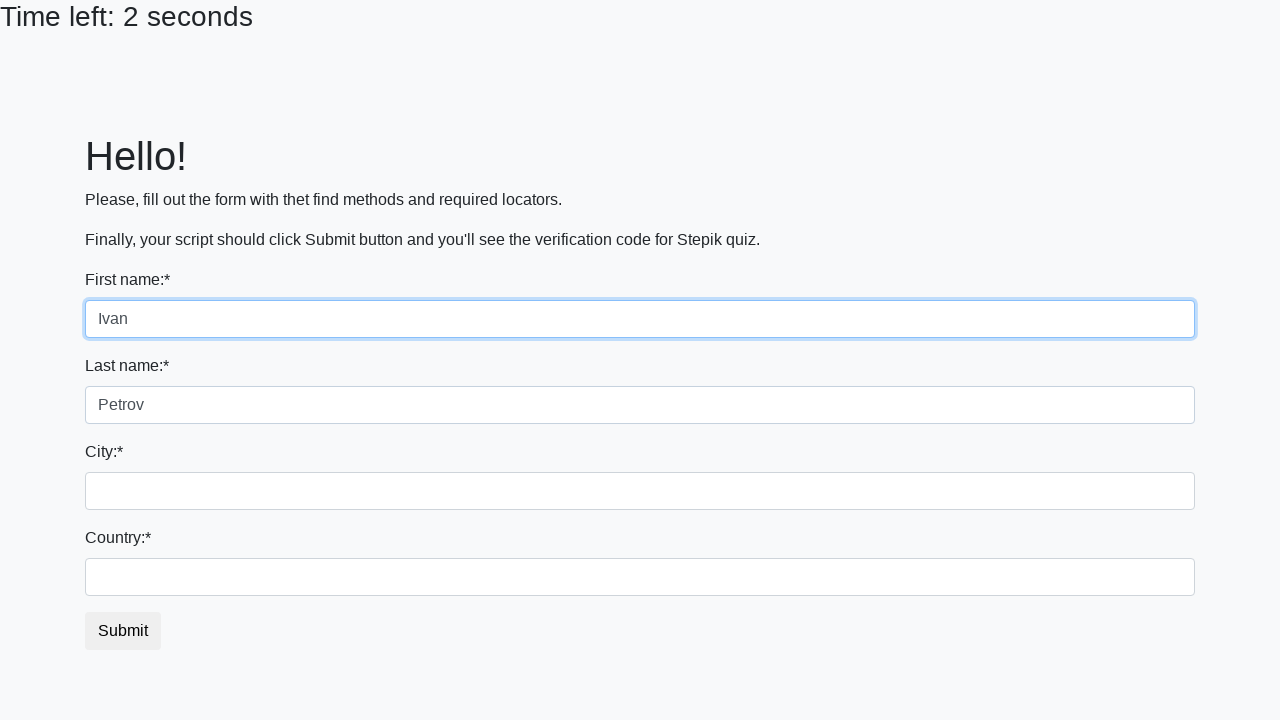

Filled city field with 'Smolensk' on .city
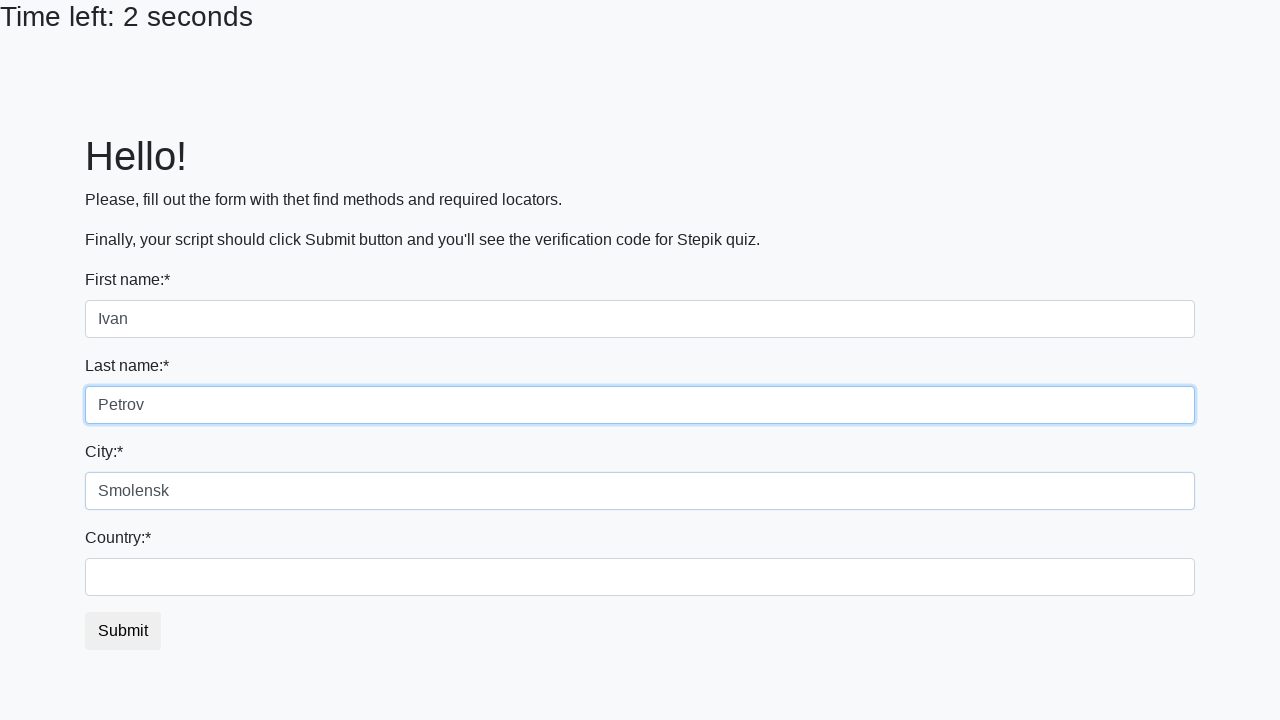

Filled country field with 'Russia' on #country
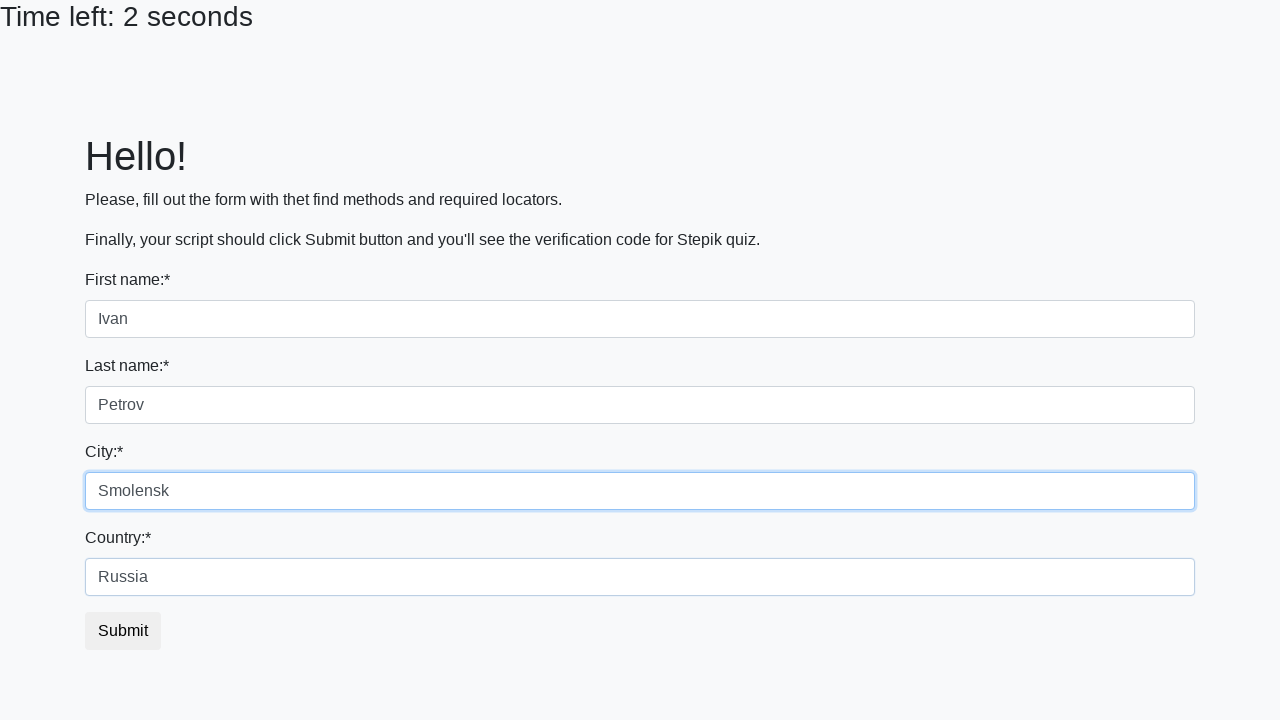

Clicked submit button to complete form at (123, 631) on button.btn
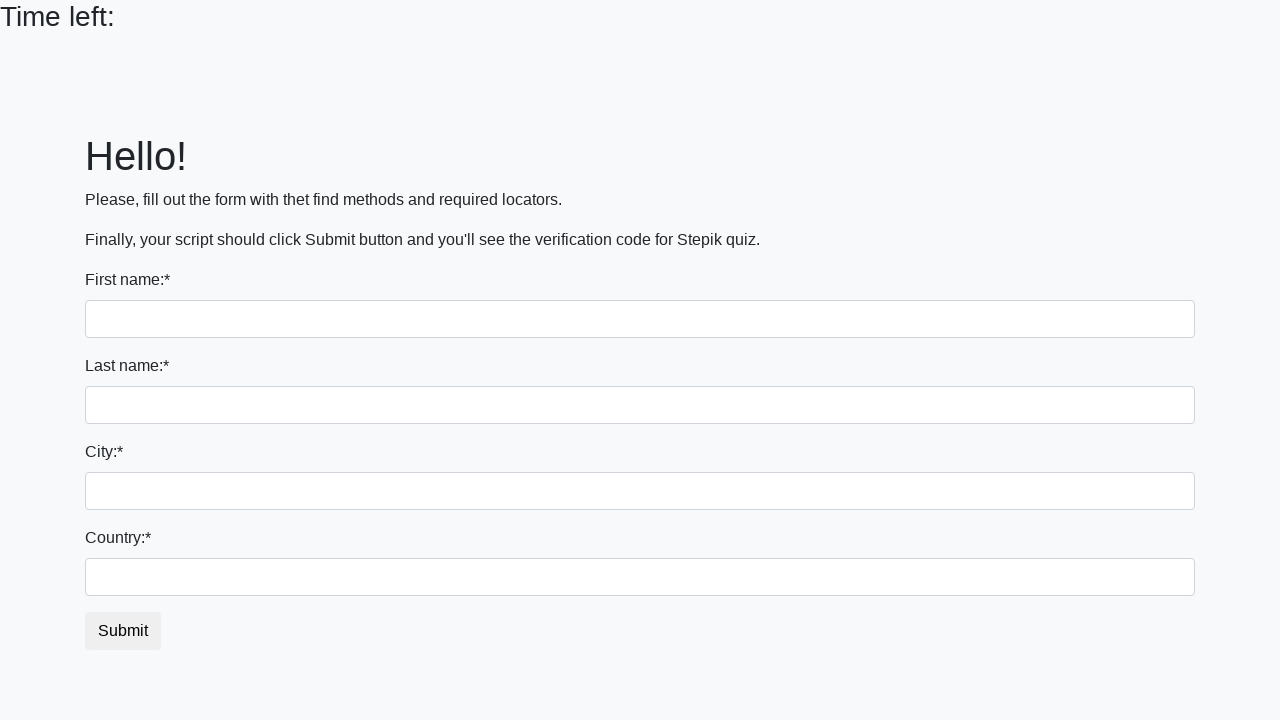

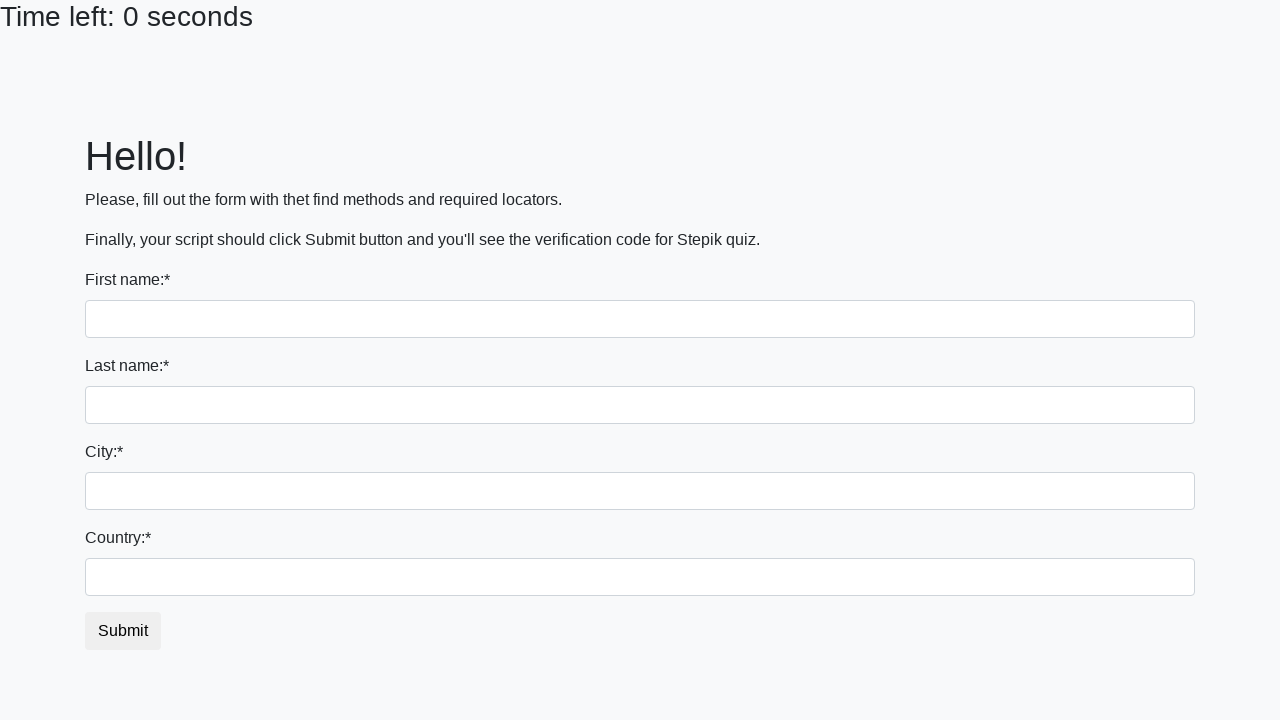